Tests right-click context menu by opening it, hovering over the Paste option, verifying hover state, clicking it, and accepting the resulting alert

Starting URL: http://swisnl.github.io/jQuery-contextMenu/demo.html

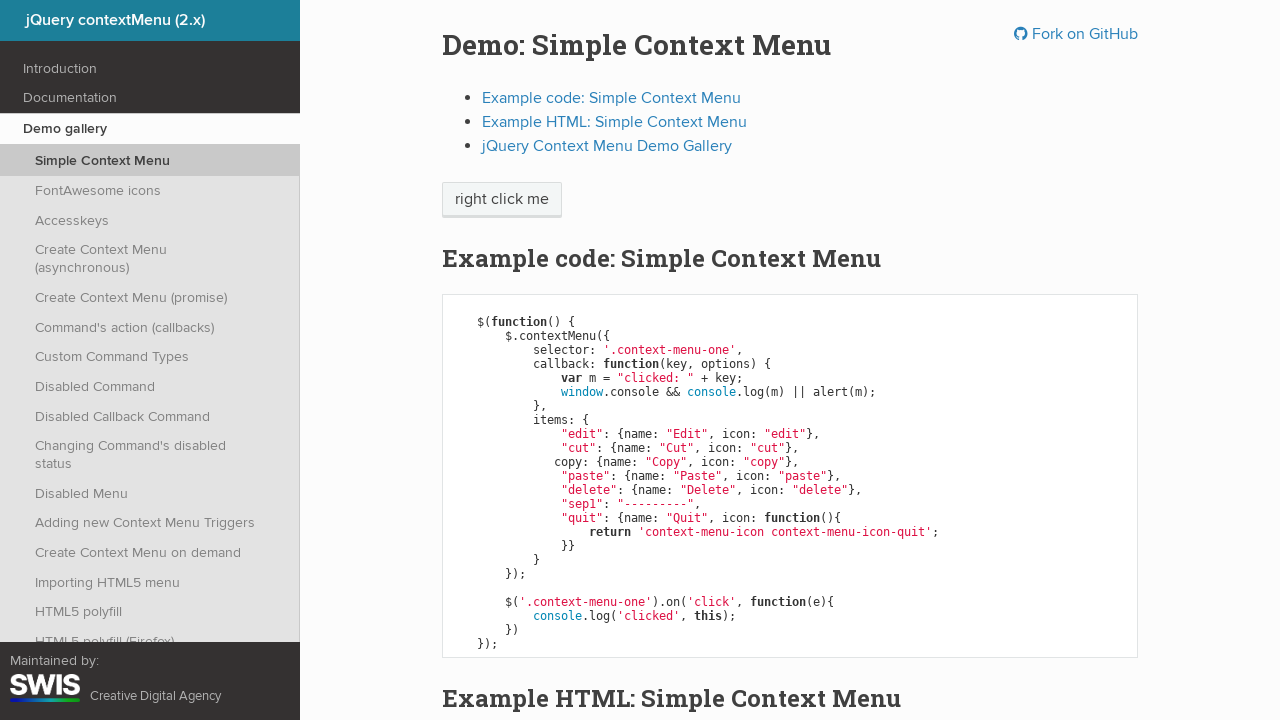

Right-clicked on context menu trigger element at (502, 200) on span.context-menu-one
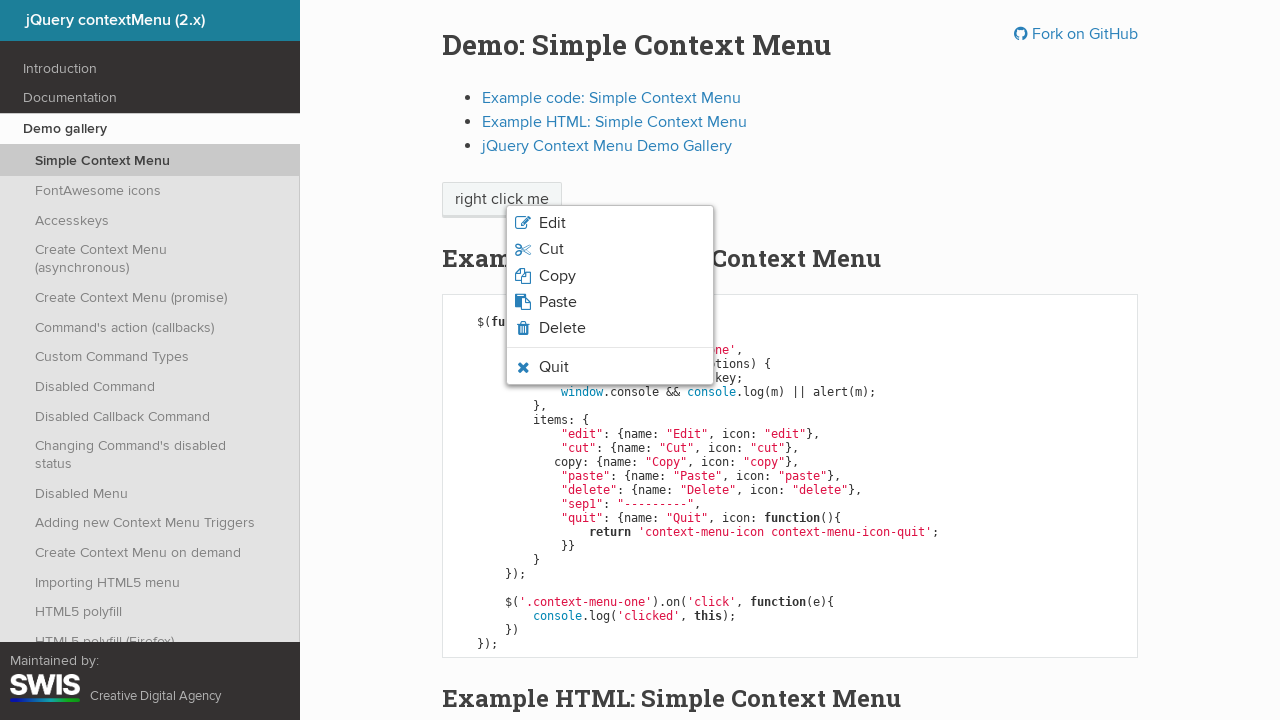

Hovered over Paste menu item at (610, 302) on li.context-menu-icon-paste
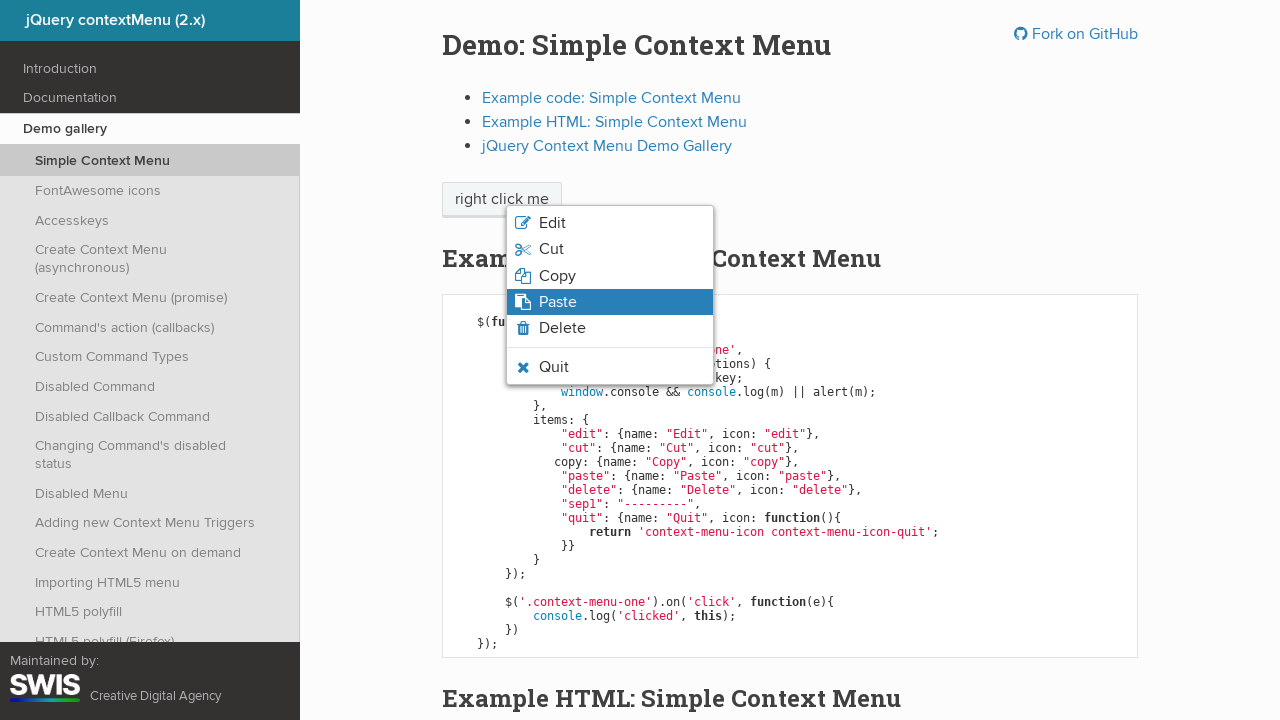

Verified Paste menu item is highlighted and visible
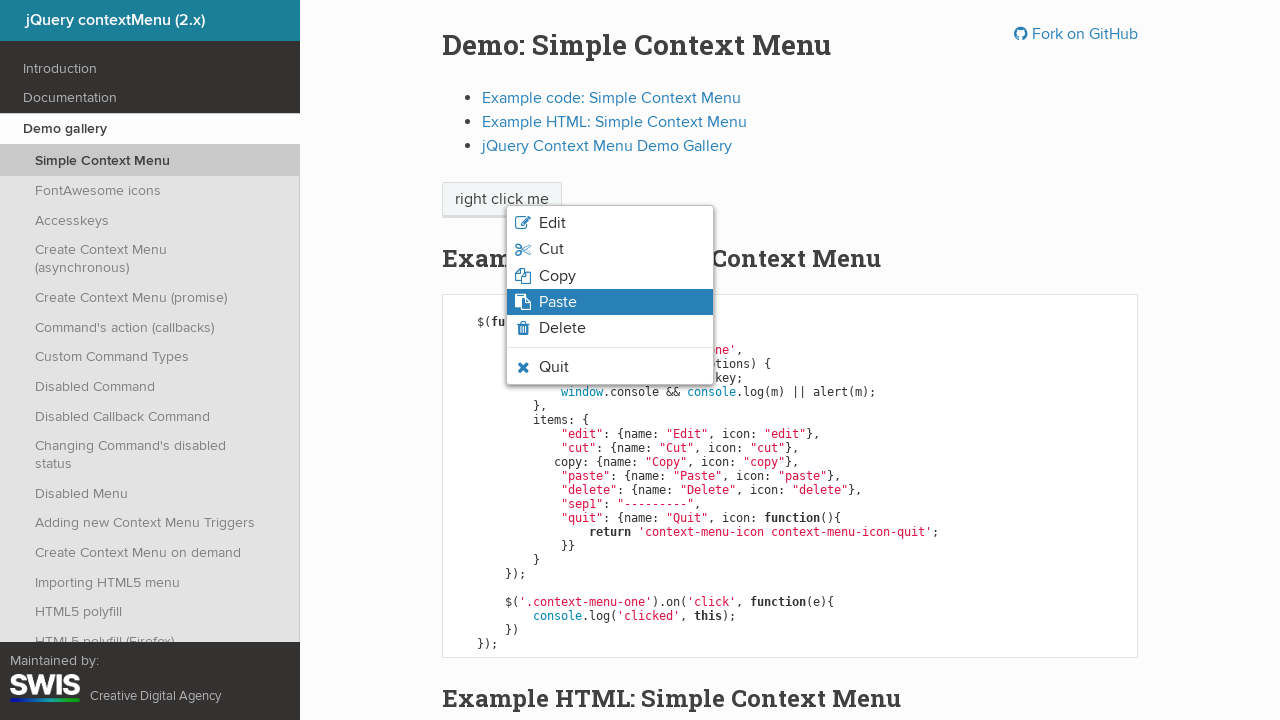

Clicked on Paste menu item at (610, 302) on li.context-menu-icon-paste
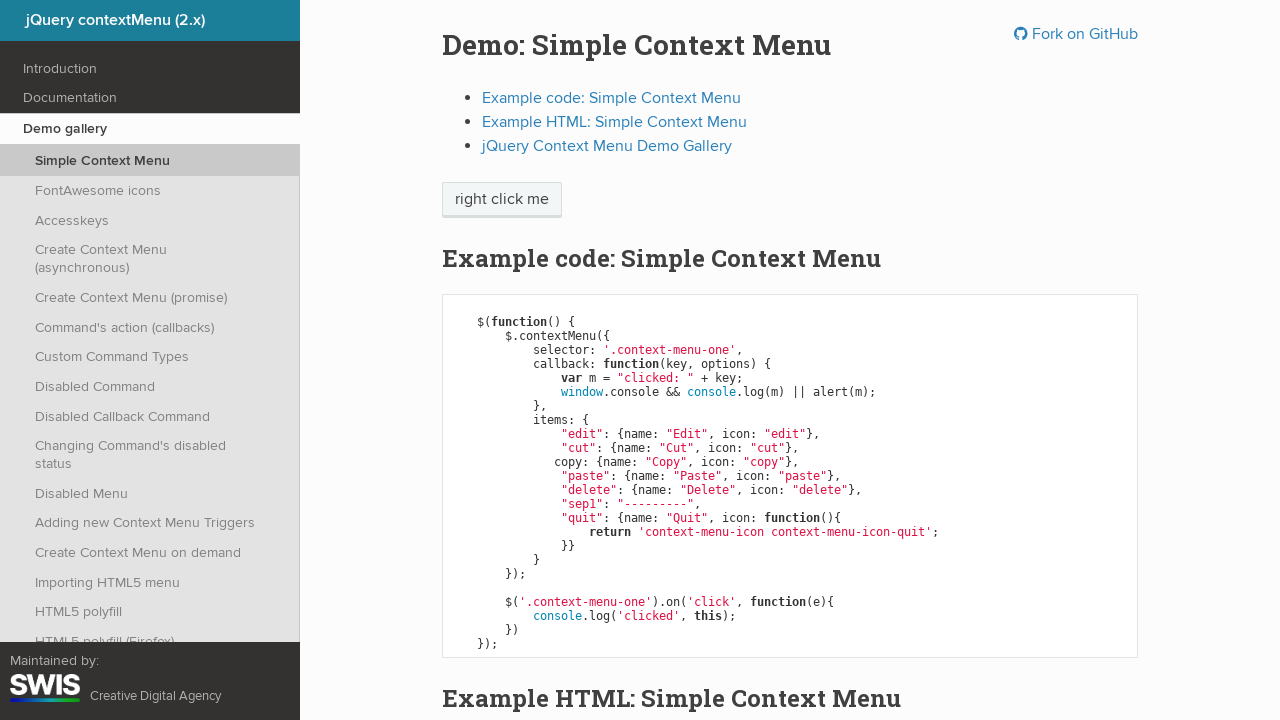

Alert dialog accepted
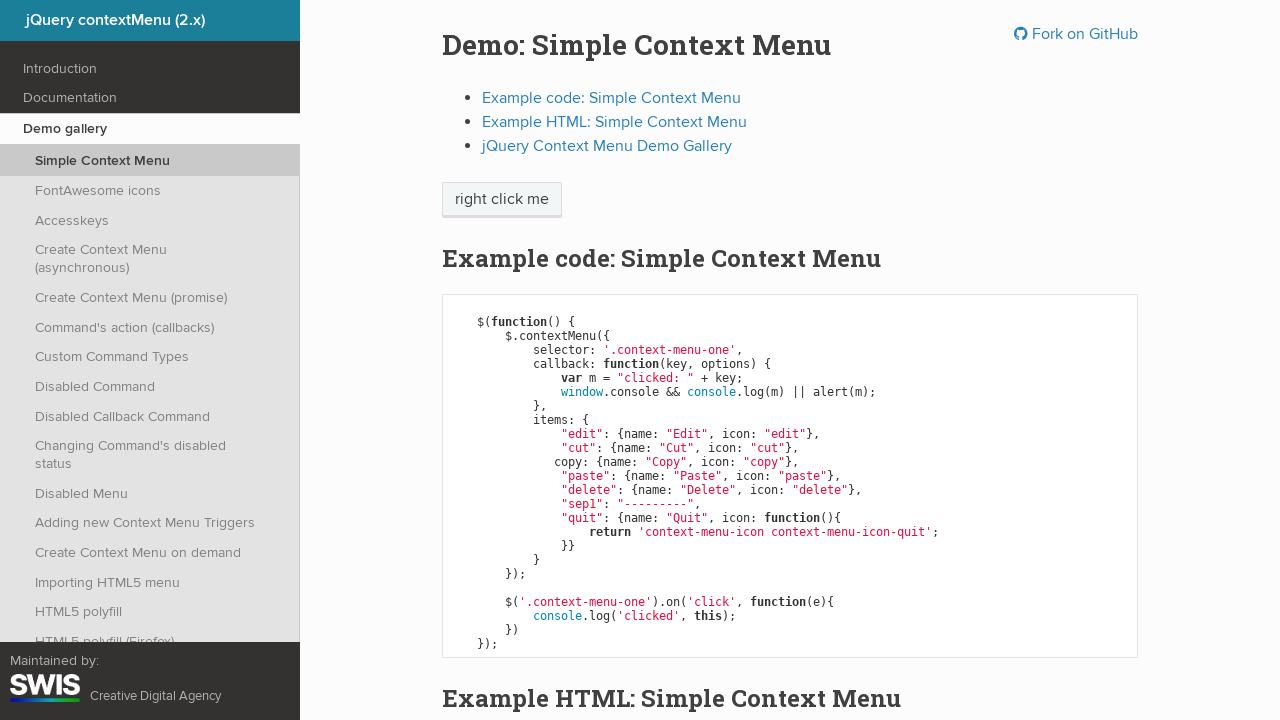

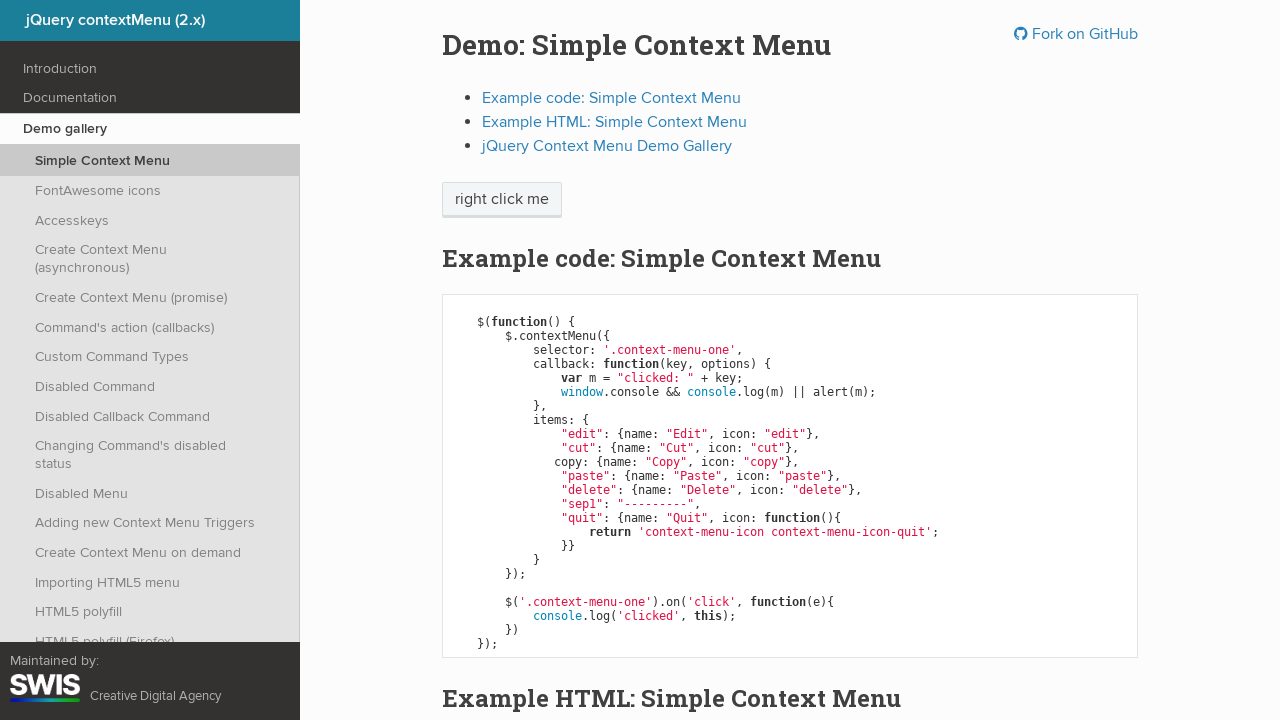